Tests enabling a disabled input field by clicking the enable button

Starting URL: http://the-internet.herokuapp.com/dynamic_controls

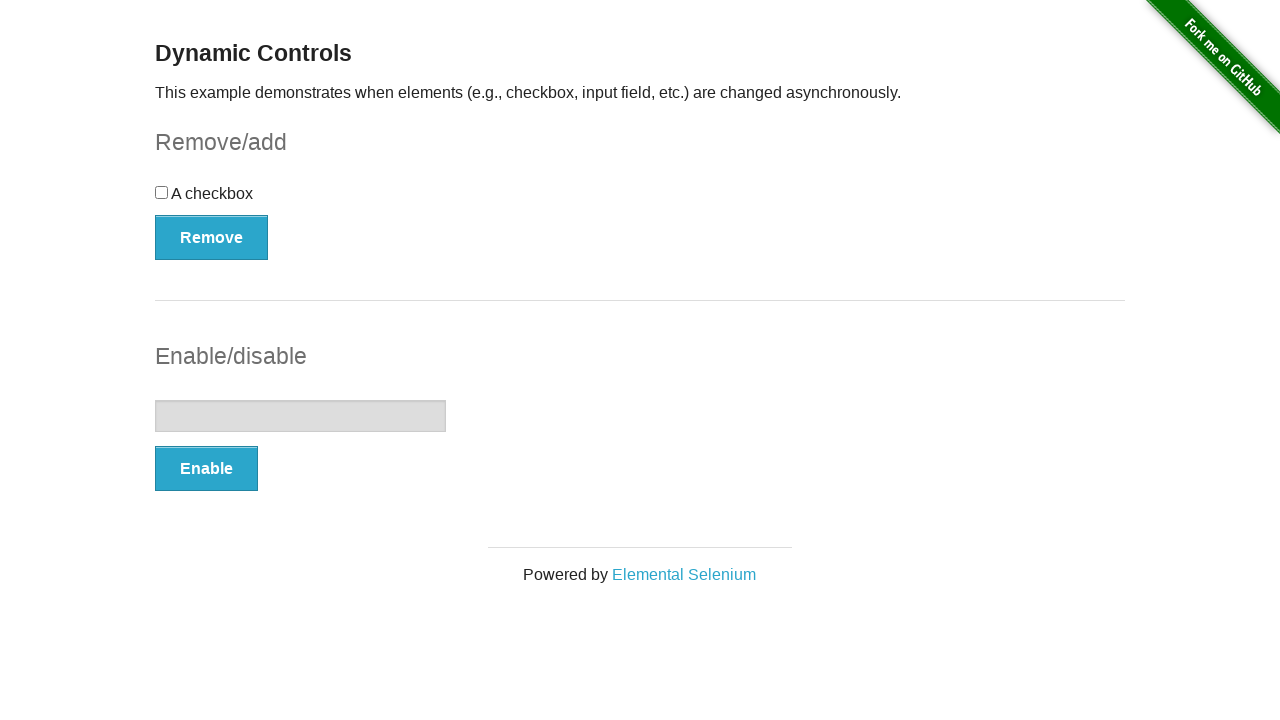

Verified that input field is initially disabled
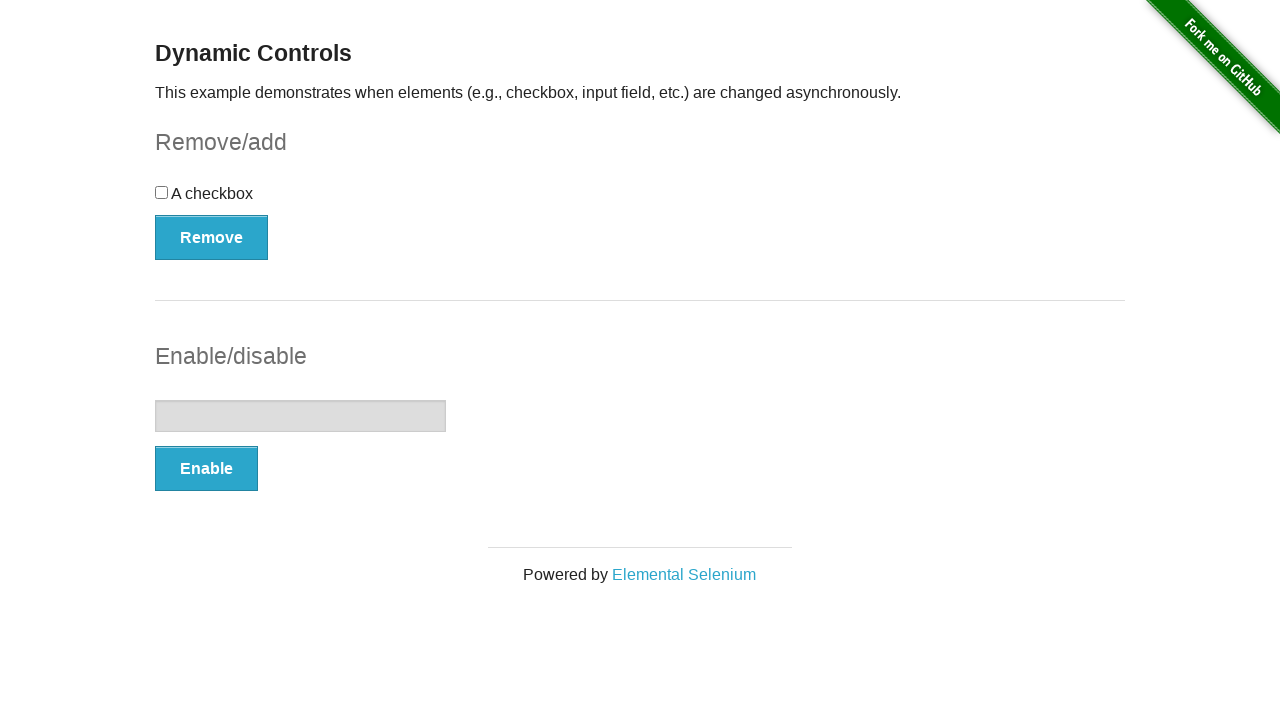

Clicked the enable button to enable the input field at (206, 469) on button[onclick='swapInput()']
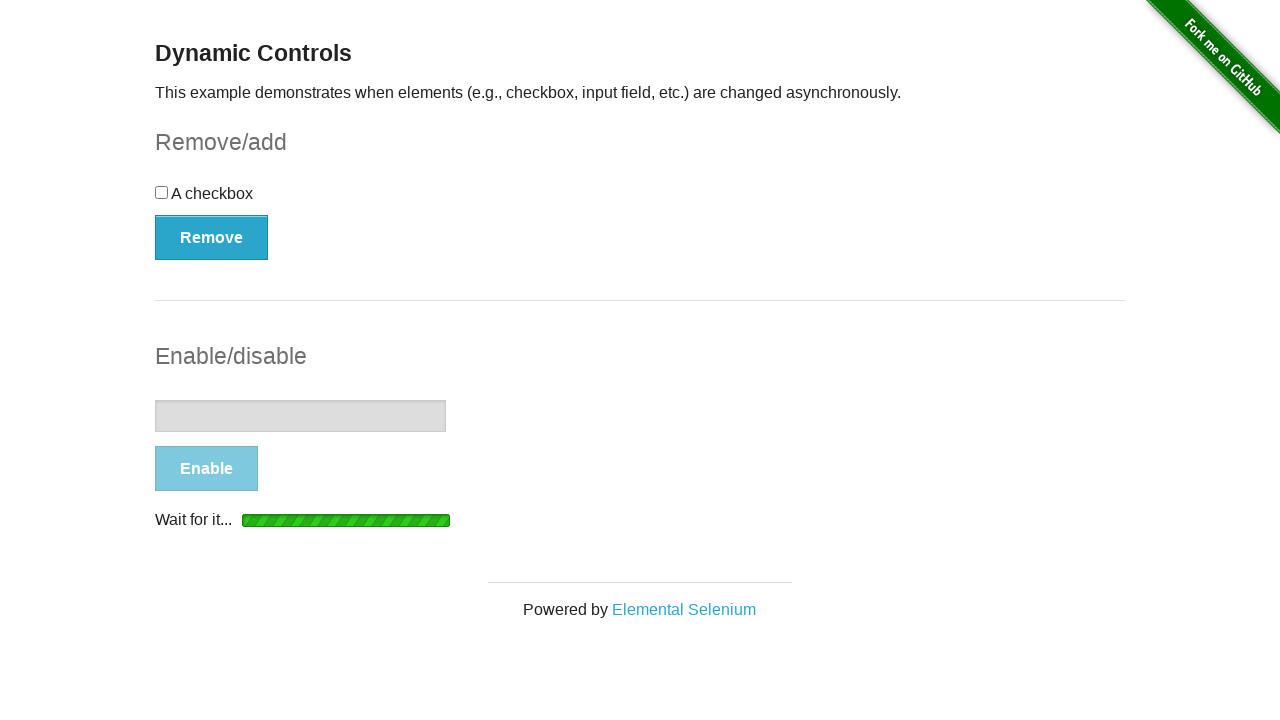

Waited for input field to be enabled
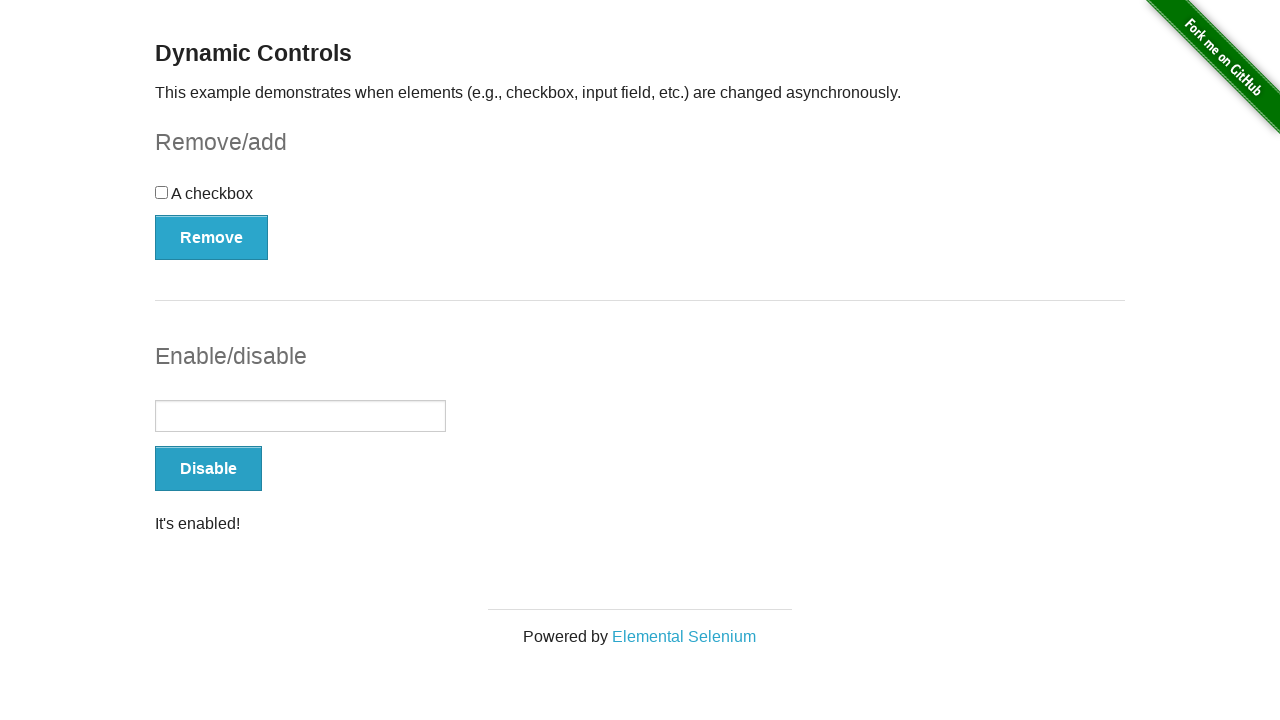

Verified that input field is now enabled
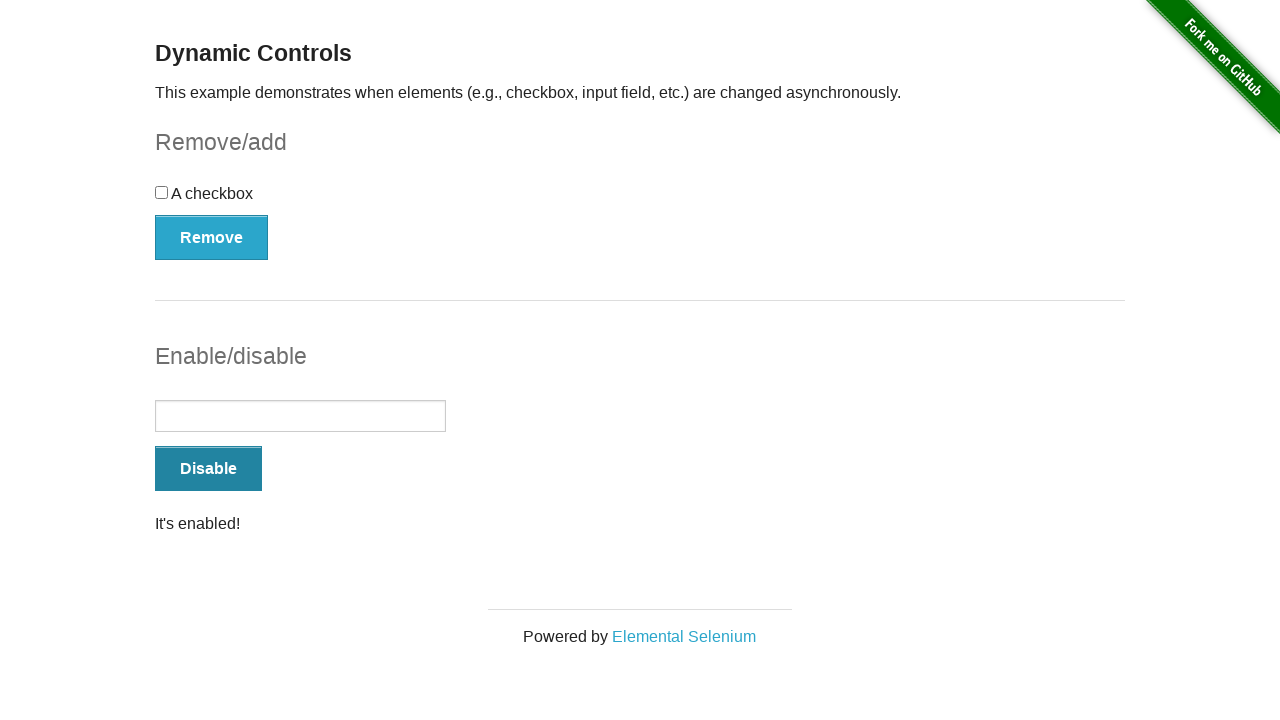

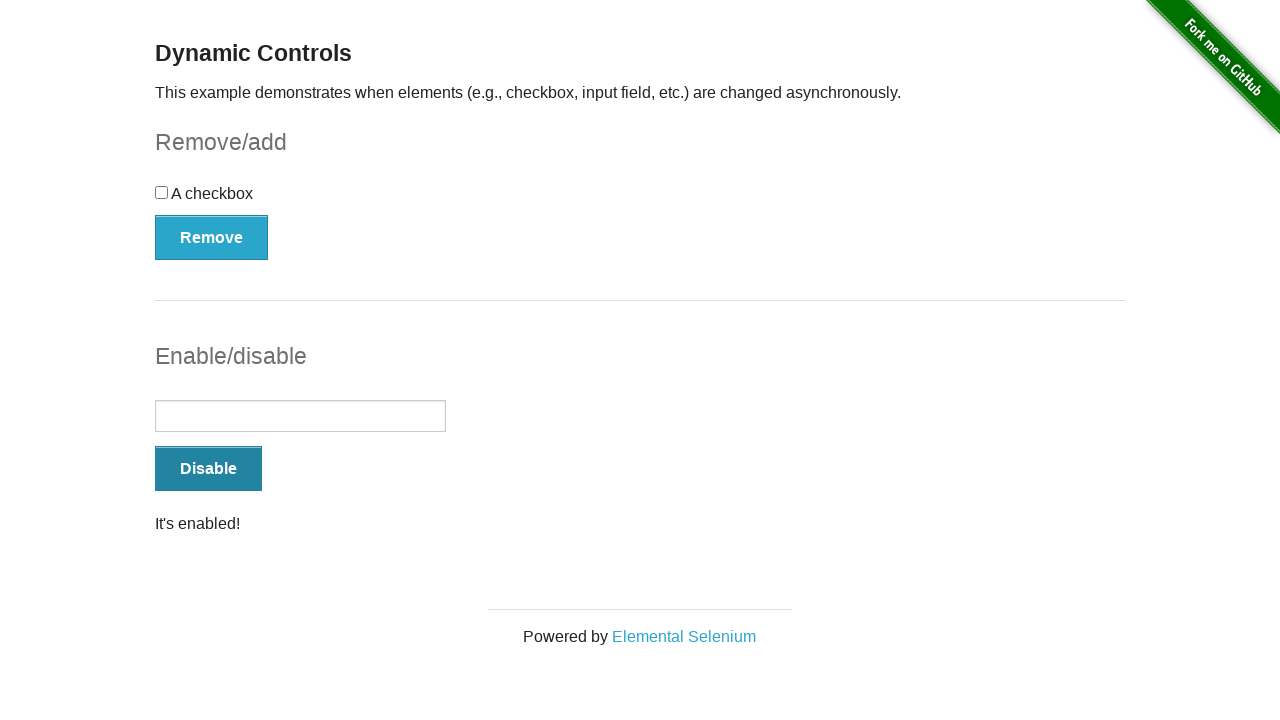